Tests double-click functionality by performing a double-click action on a button element

Starting URL: http://testautomationpractice.blogspot.com

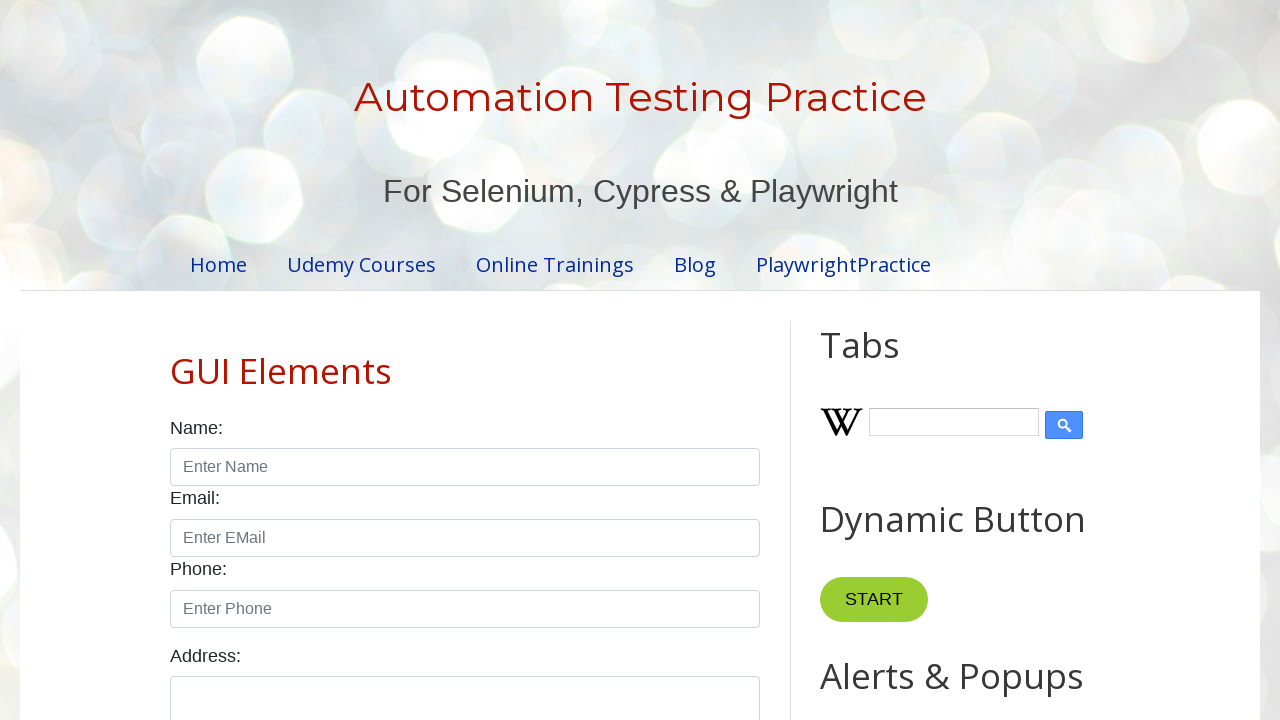

Located button element with XPath //*[@id='HTML10']/div[1]/button
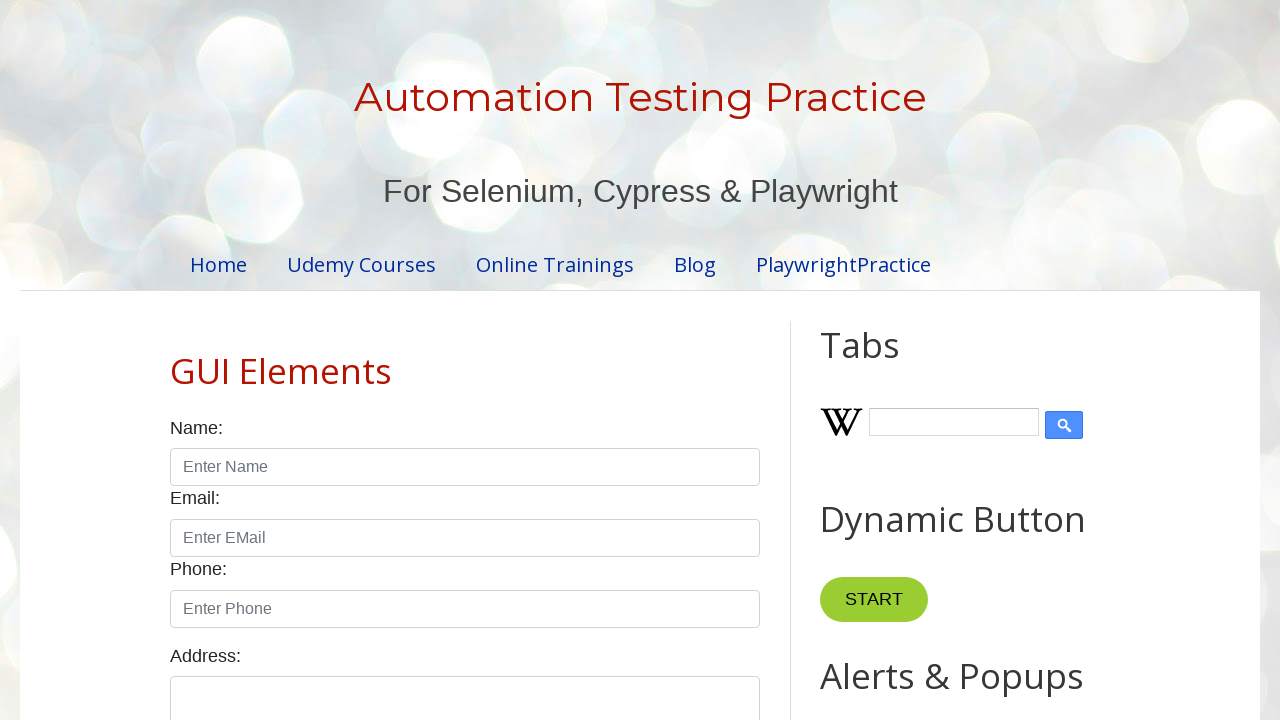

Performed double-click action on button element at (885, 360) on xpath=//*[@id='HTML10']/div[1]/button
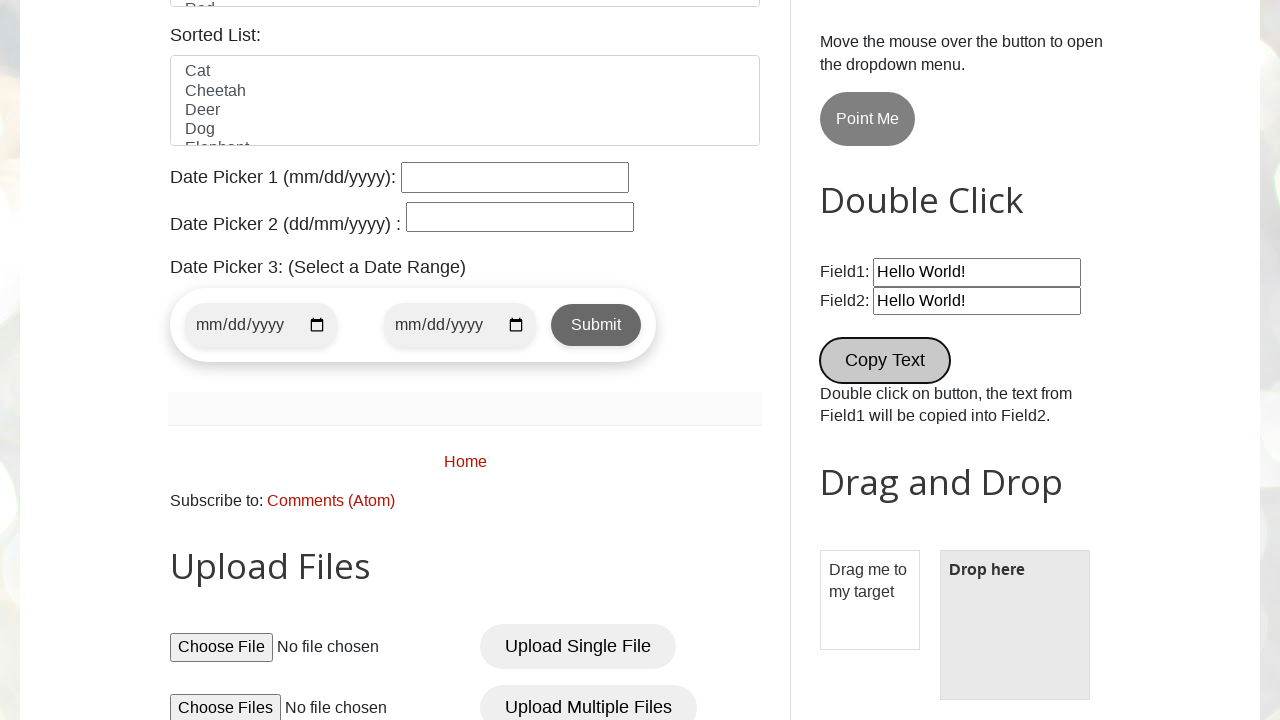

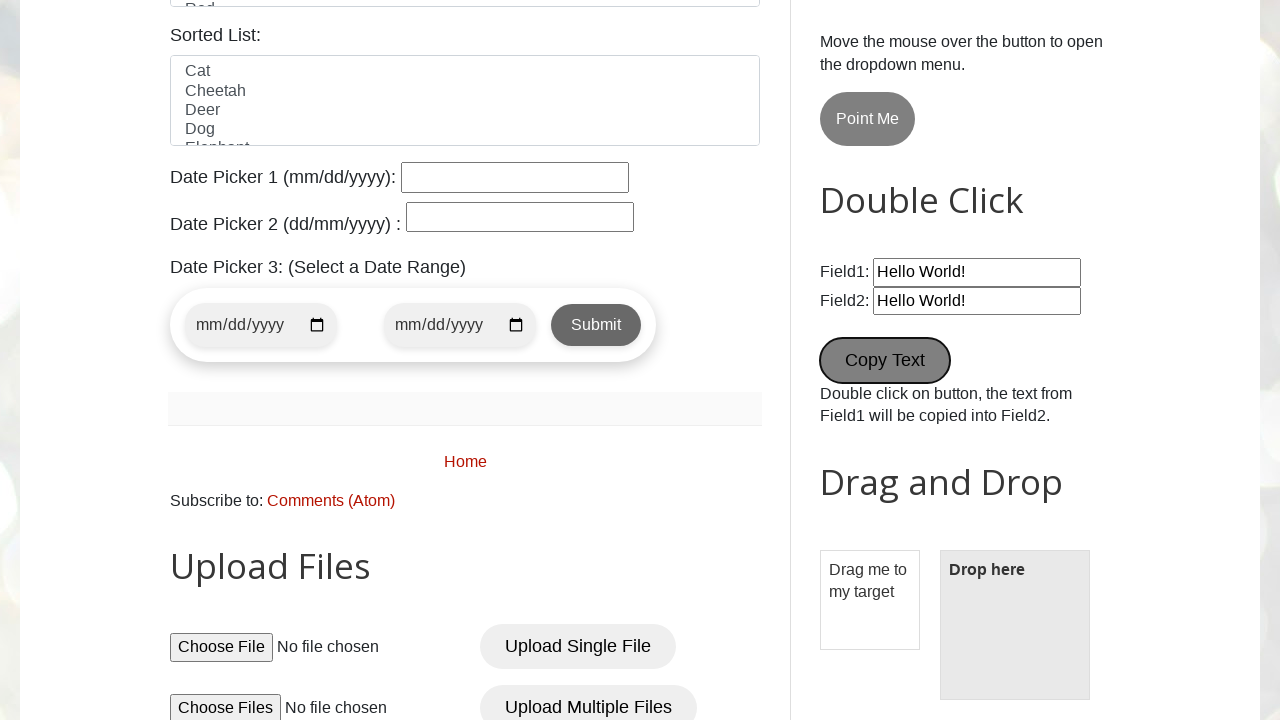